Tests the Oracle Java SE 8 archive downloads page by clicking on a JRE download link and verifying that the download confirmation link is enabled.

Starting URL: https://www.oracle.com/in/java/technologies/javase/javase8-archive-downloads.html

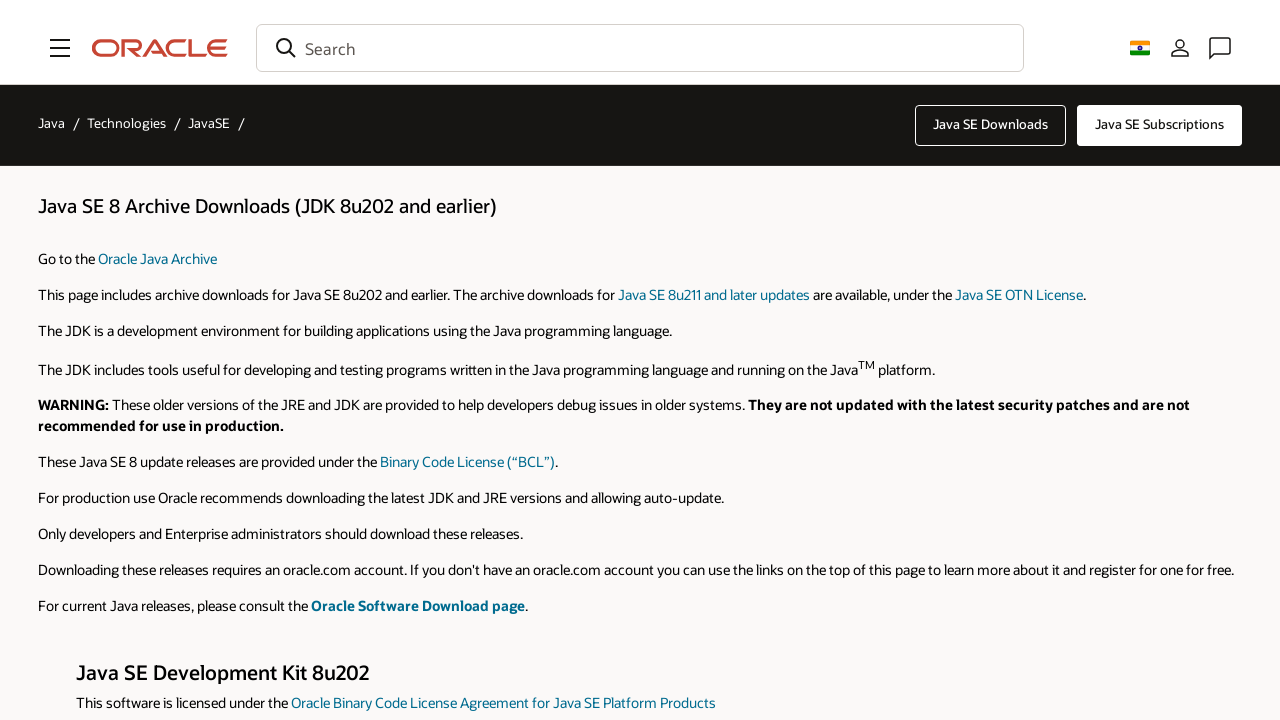

Waited for page to load (domcontentloaded)
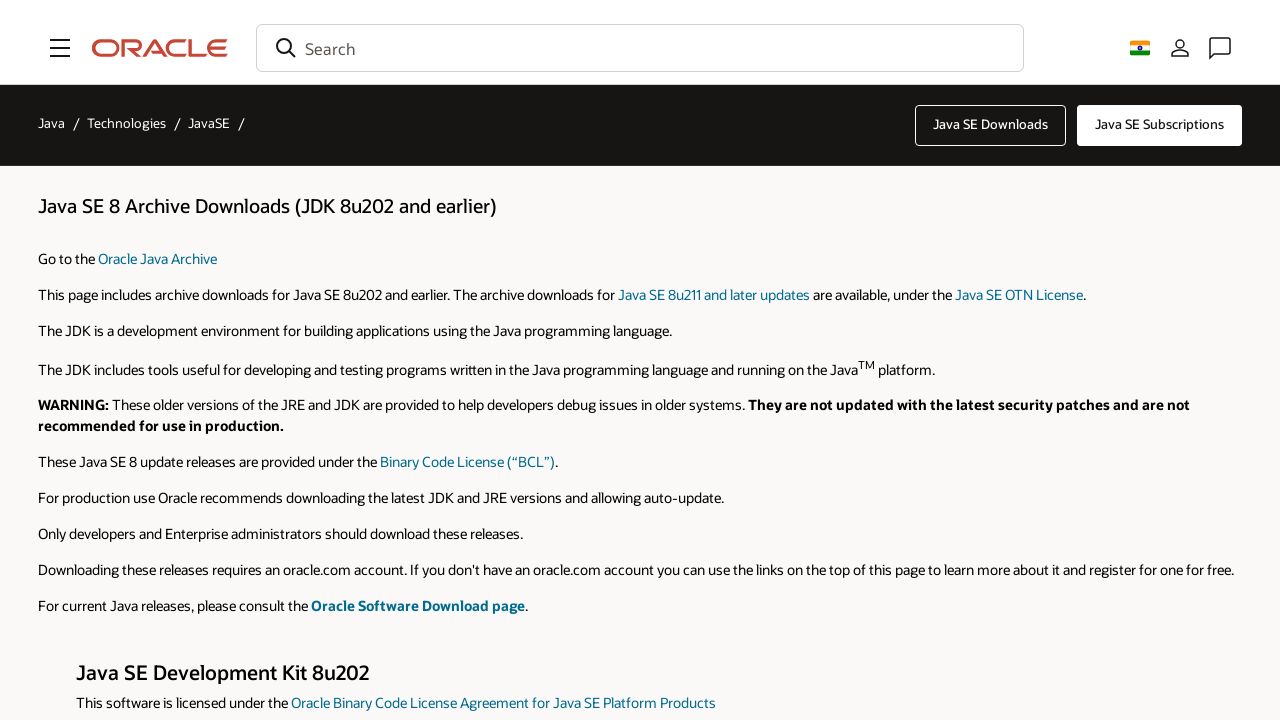

Clicked on JRE download link (jre-8u201-linux-i586.rpm) at (957, 360) on text=jre-8u201-linux-i586.rpm
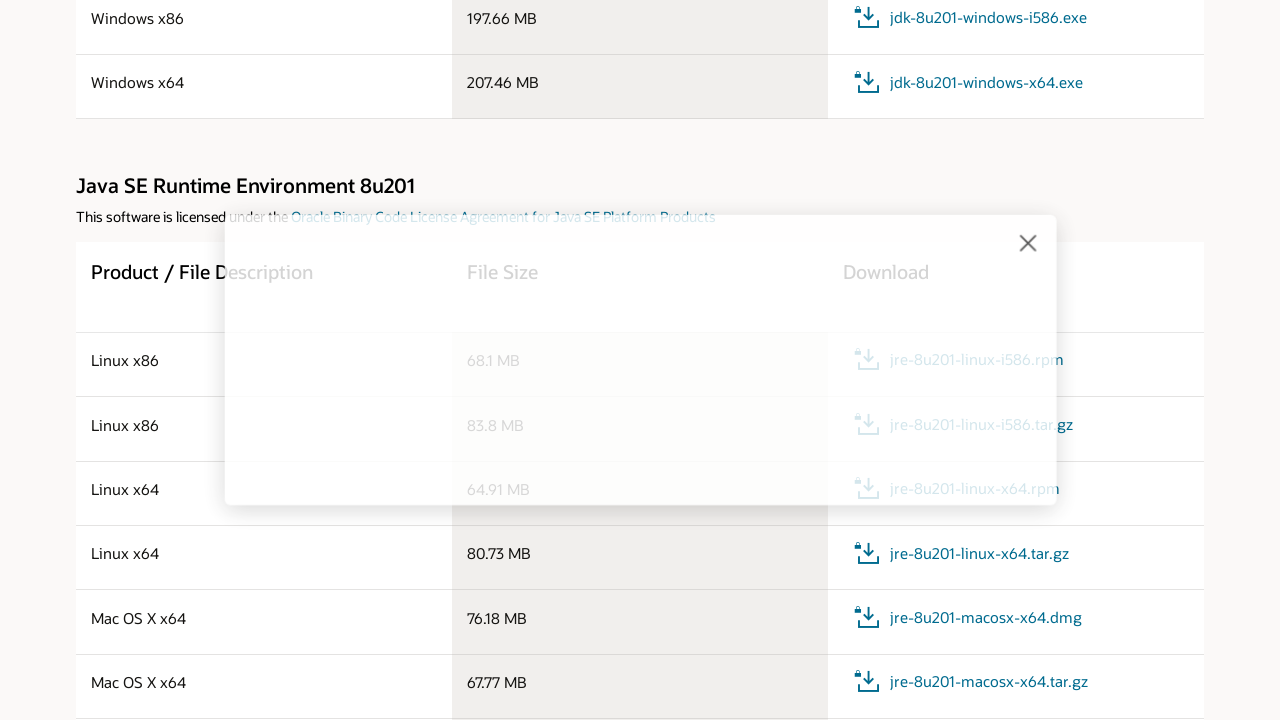

Waited 2 seconds for download dialog to appear
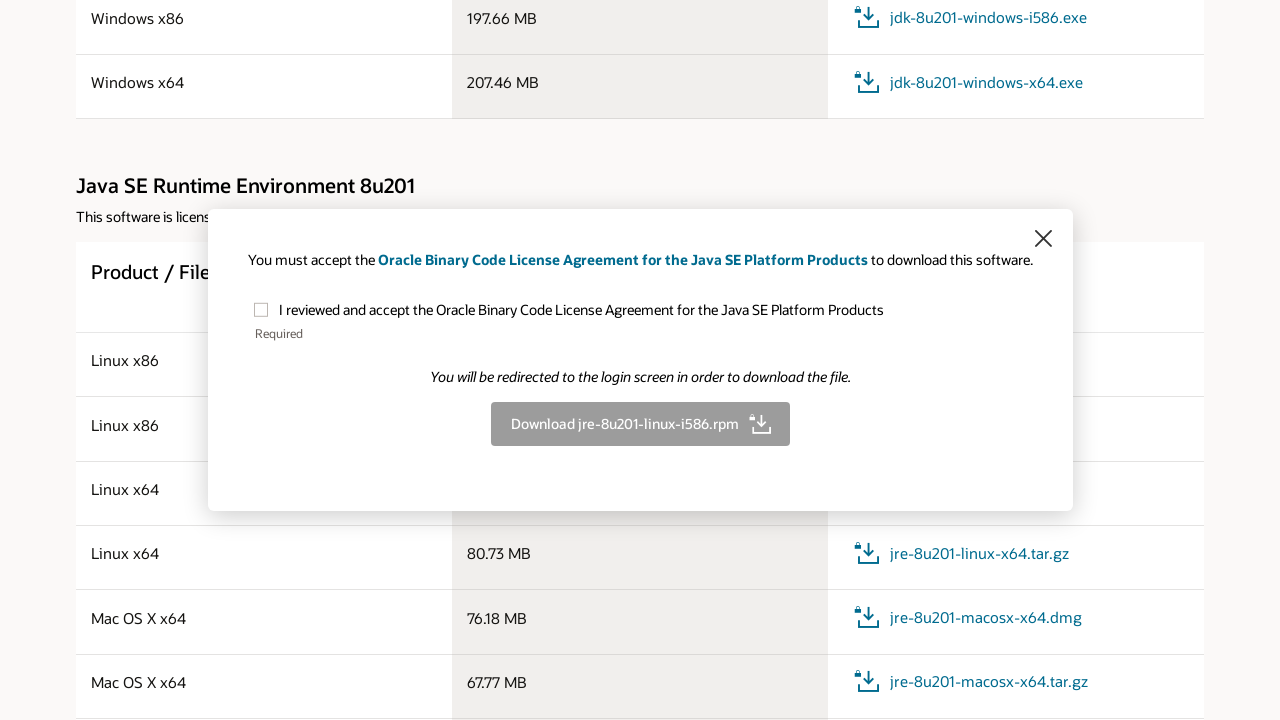

Located download confirmation link element
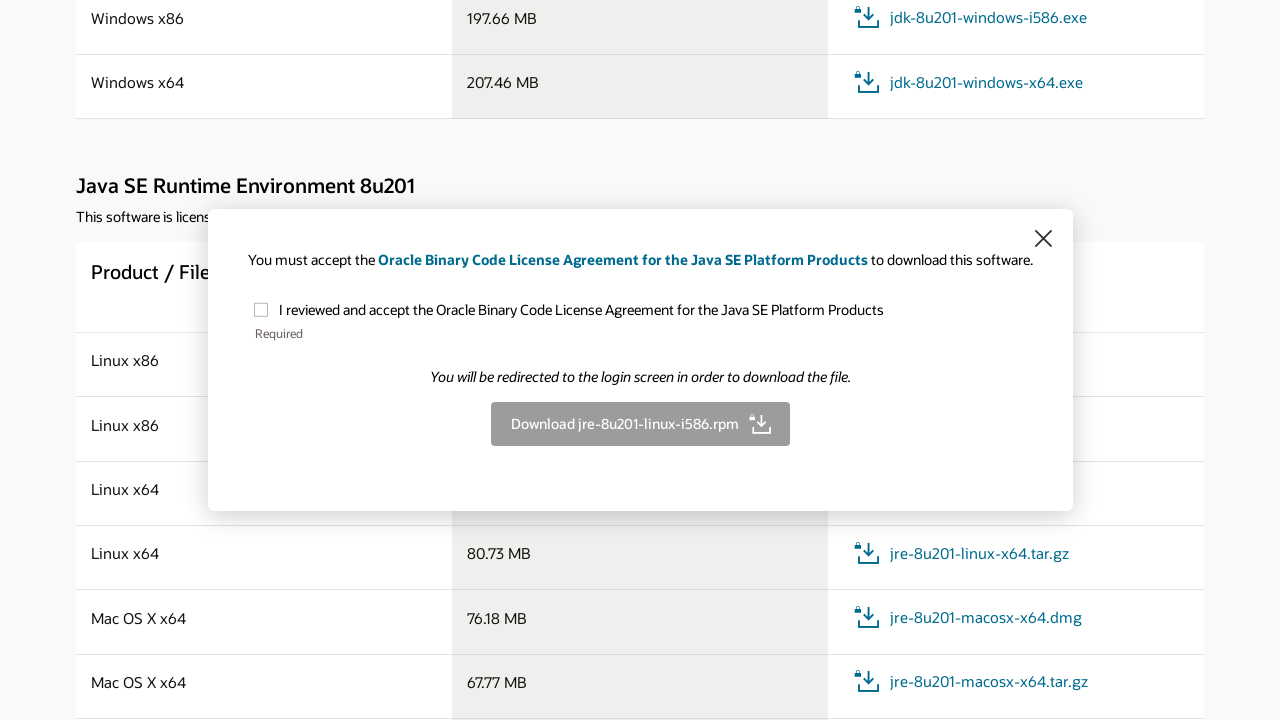

Verified download link is enabled: True
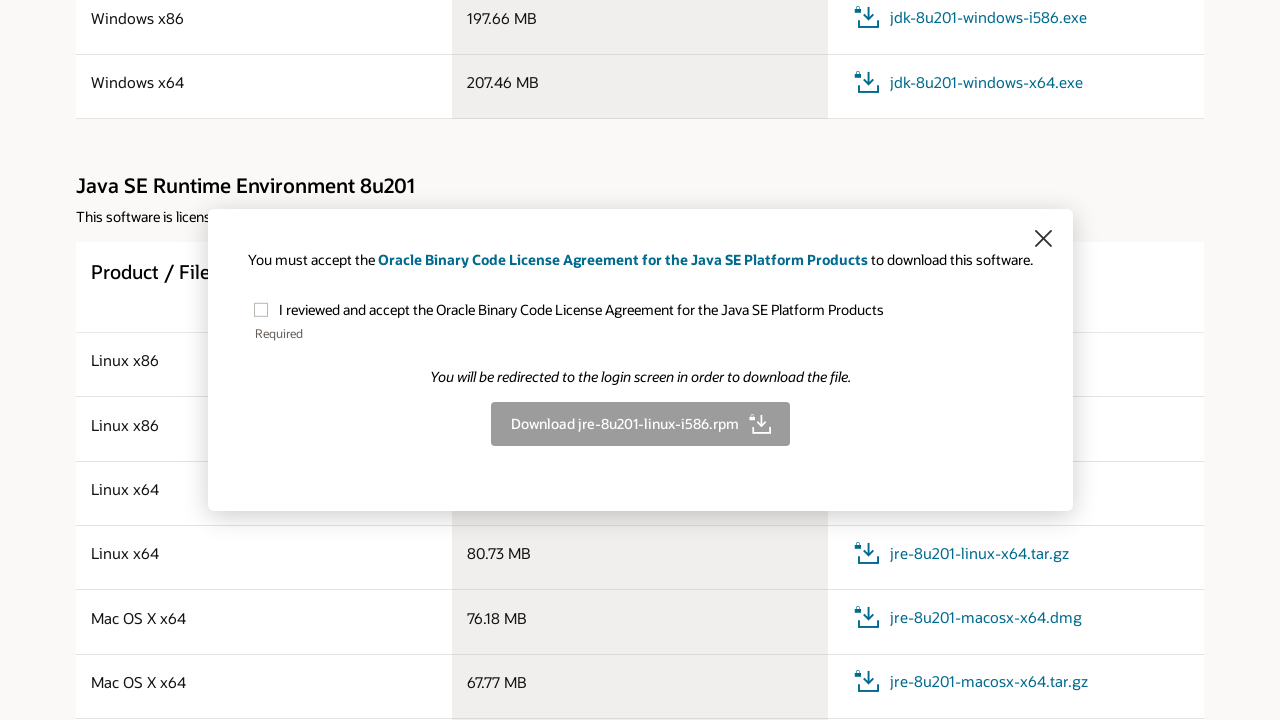

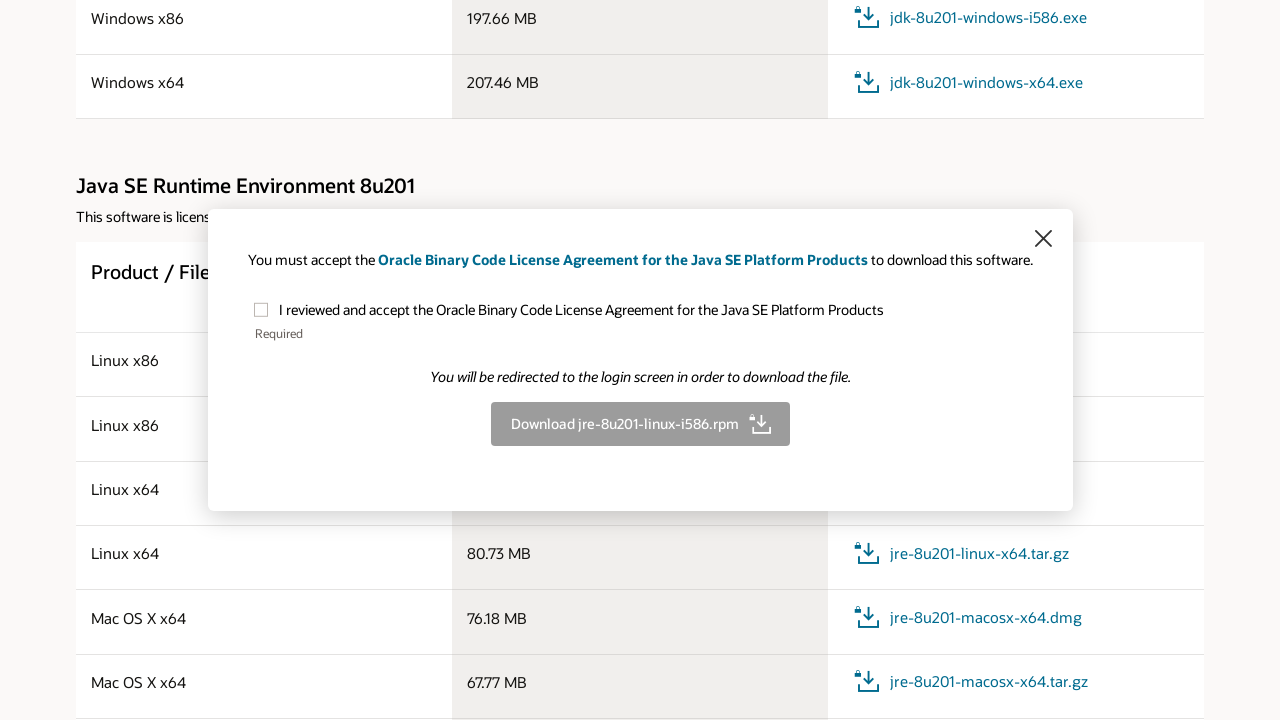